Demonstrates file upload interaction on ilovepdf.com by clicking the file picker button. In Playwright, file uploads are handled via set_input_files() rather than native OS dialogs.

Starting URL: https://www.ilovepdf.com/pdf_to_jpg

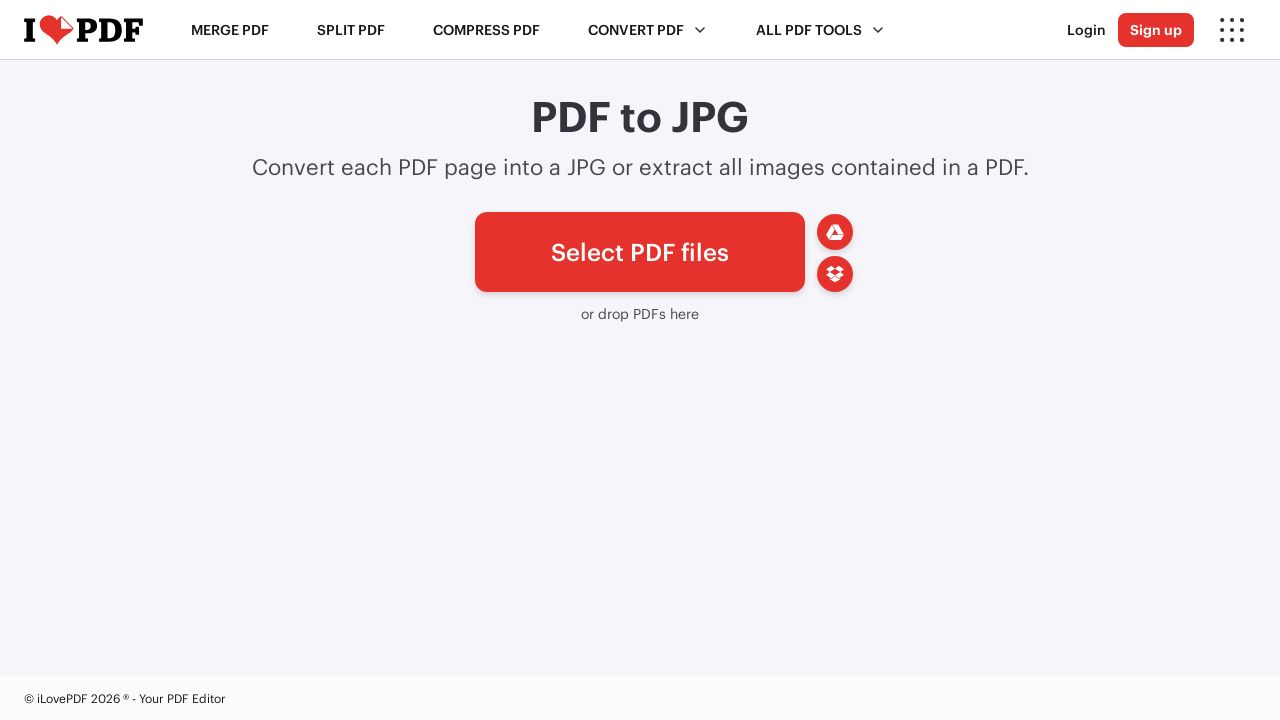

Waited for file picker button to be available
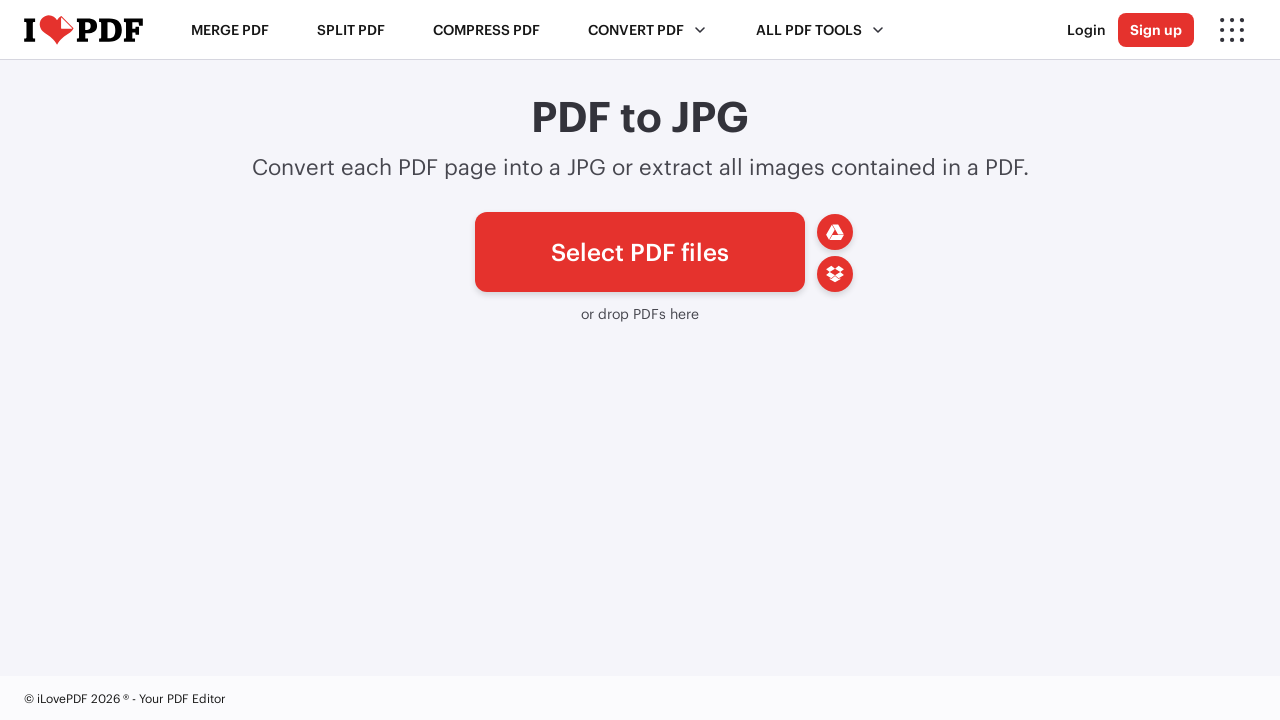

Clicked file picker button and opened file chooser at (640, 252) on #pickfiles
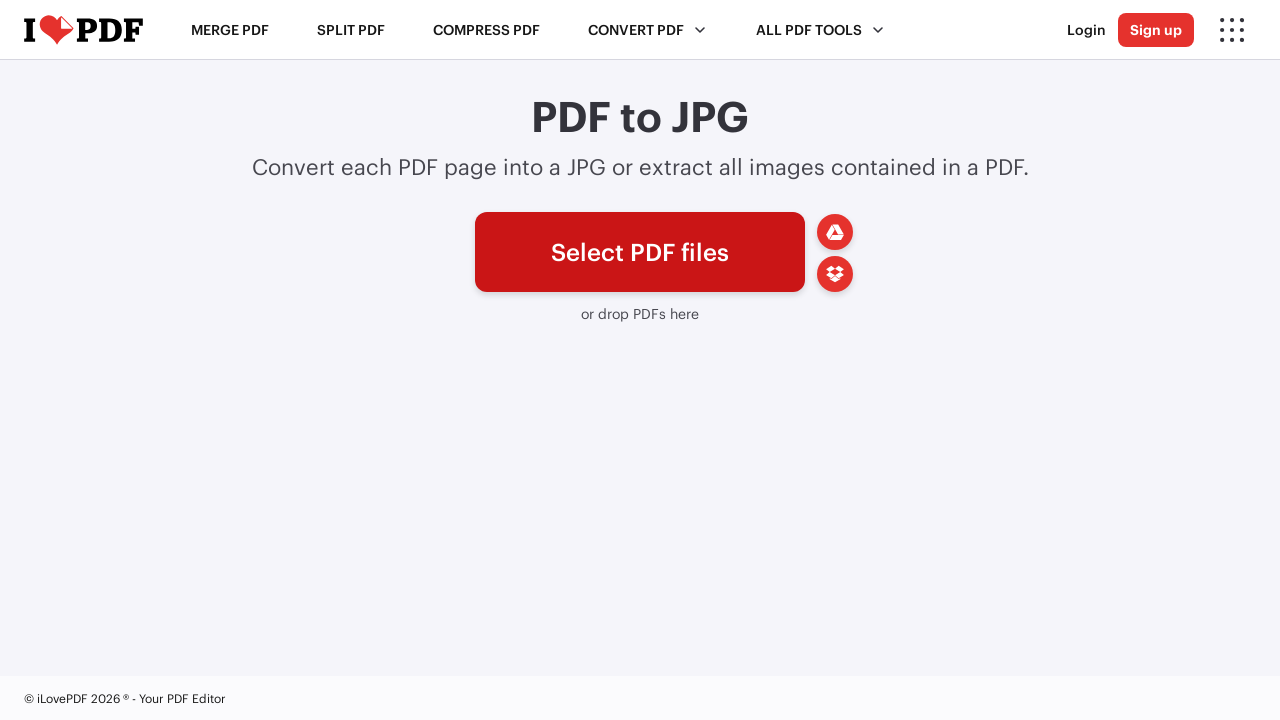

Captured file chooser instance
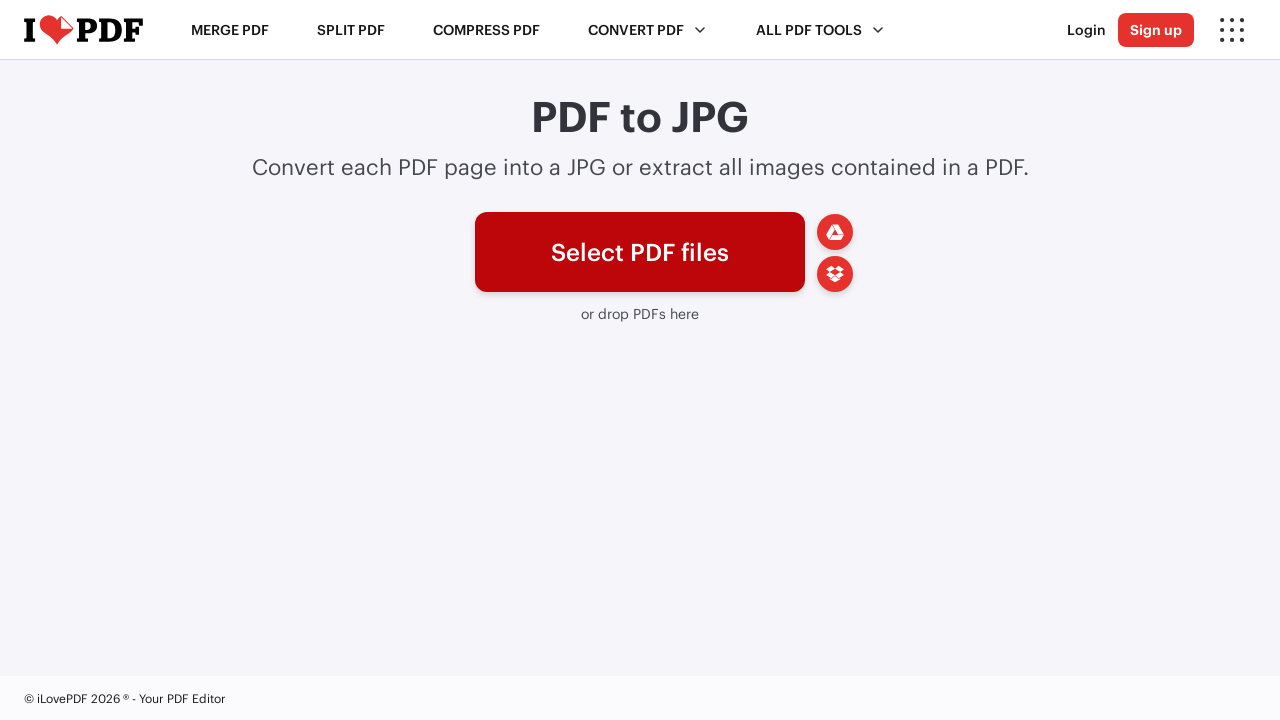

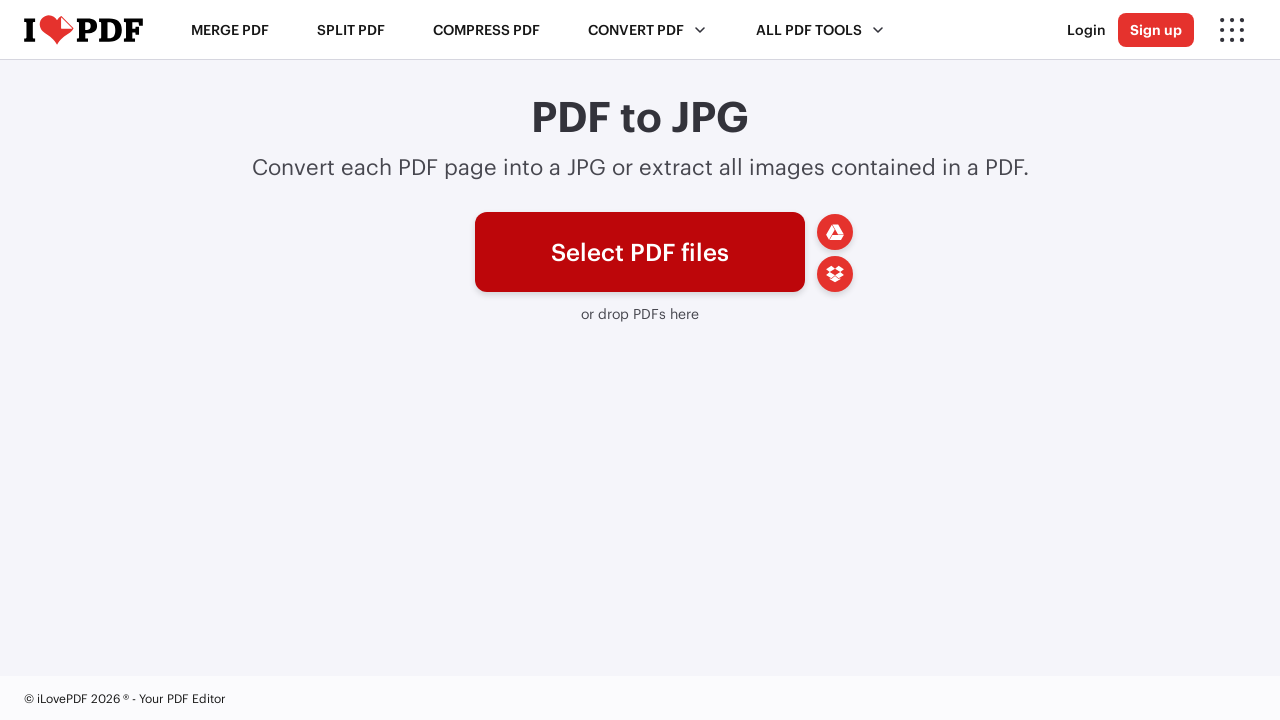